Tests dropdown selection by selecting options by text, value, and index, then verifying the selections

Starting URL: https://the-internet.herokuapp.com/dropdown

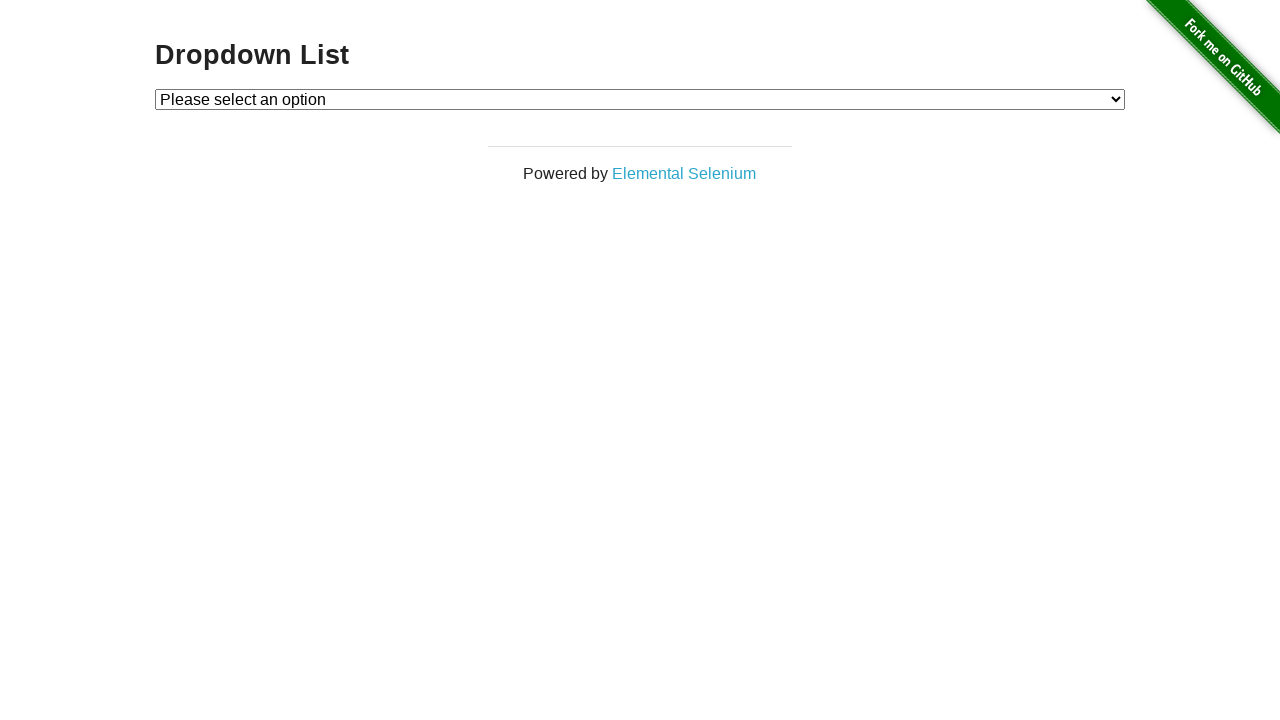

Waited for dropdown to be displayed
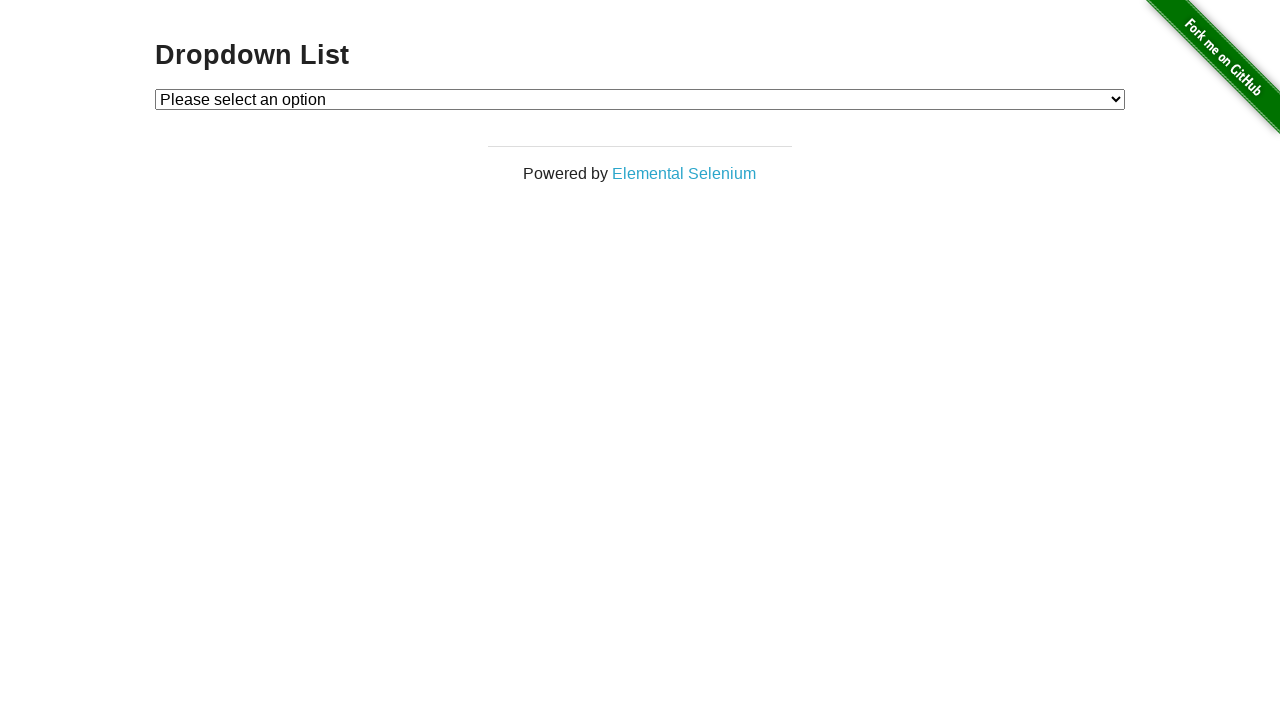

Selected dropdown option by text 'Option 2' on #dropdown
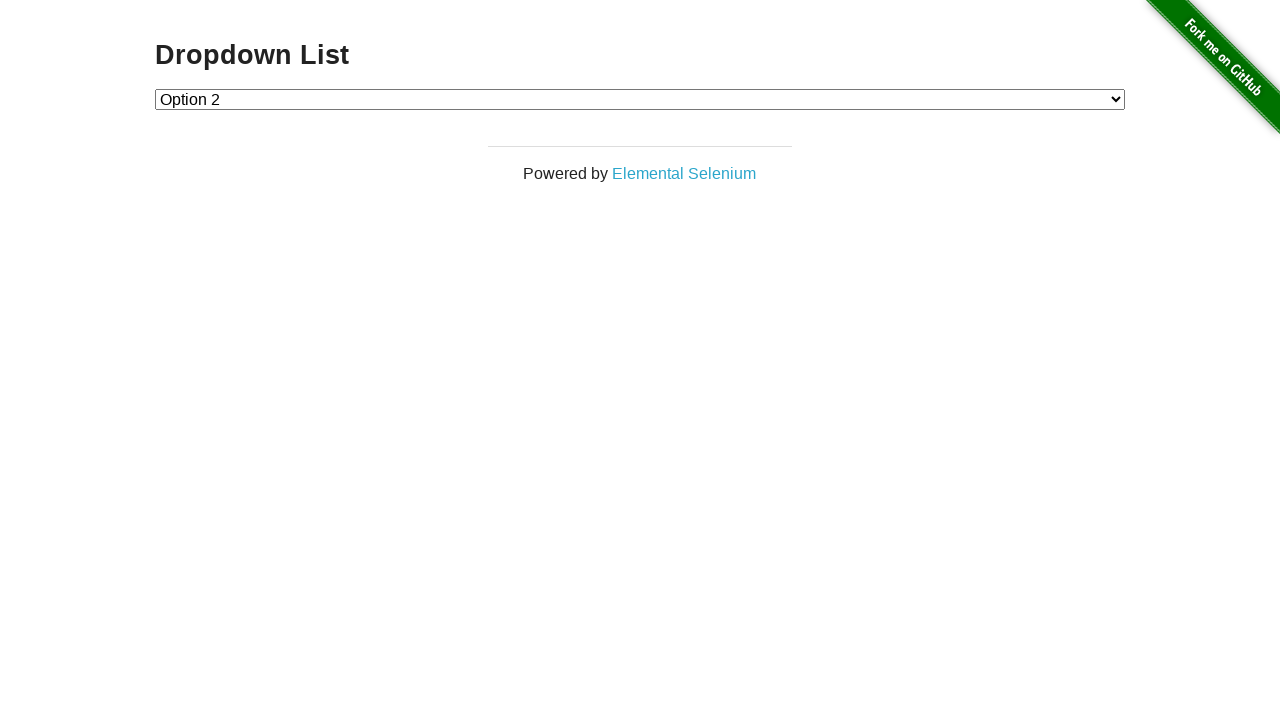

Selected dropdown option by value '1' on #dropdown
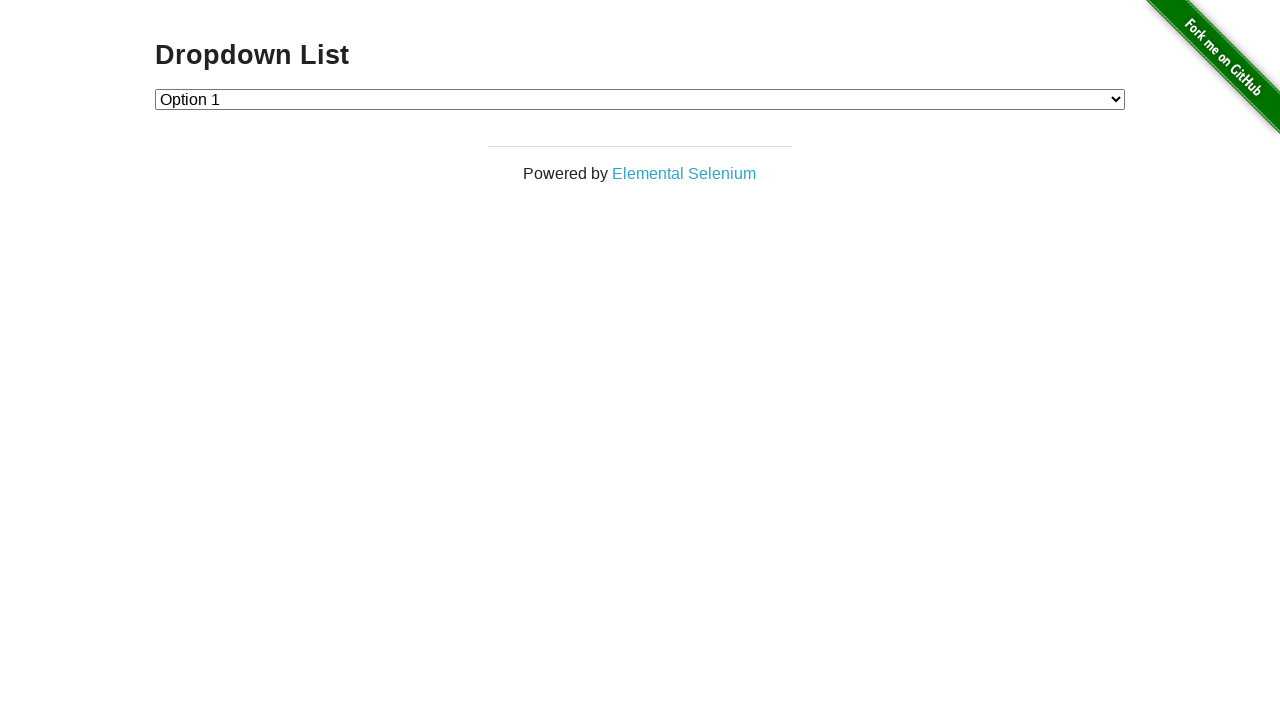

Selected dropdown option by index 2 (third option) on #dropdown
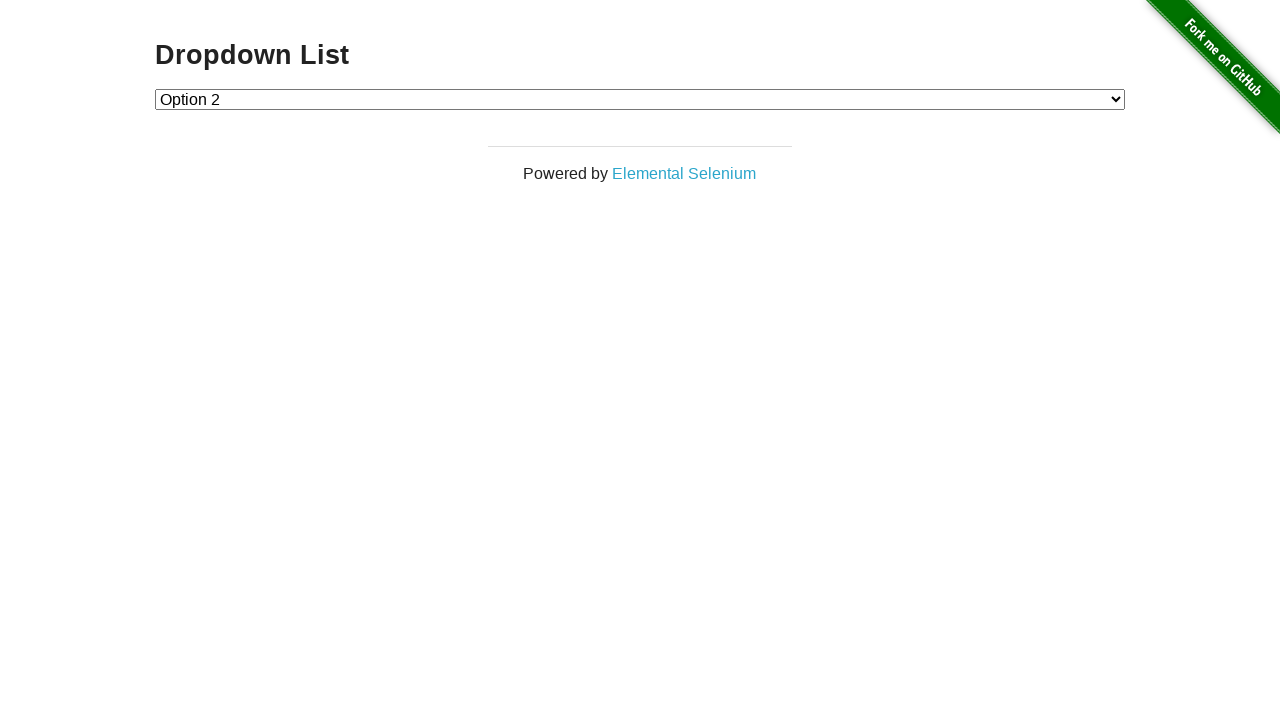

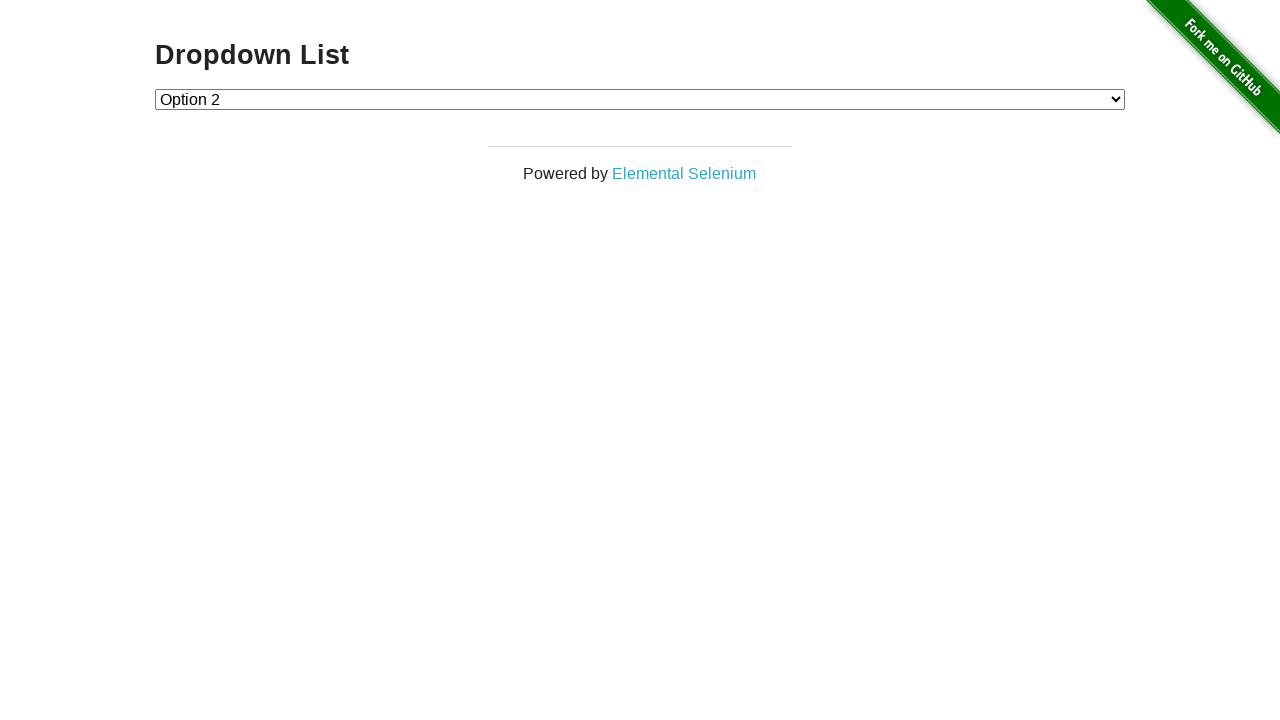